Tests interaction with a dynamic web table by navigating to a Selenium practice page and verifying the table headers are present and visible.

Starting URL: https://seleniumpractise.blogspot.com/

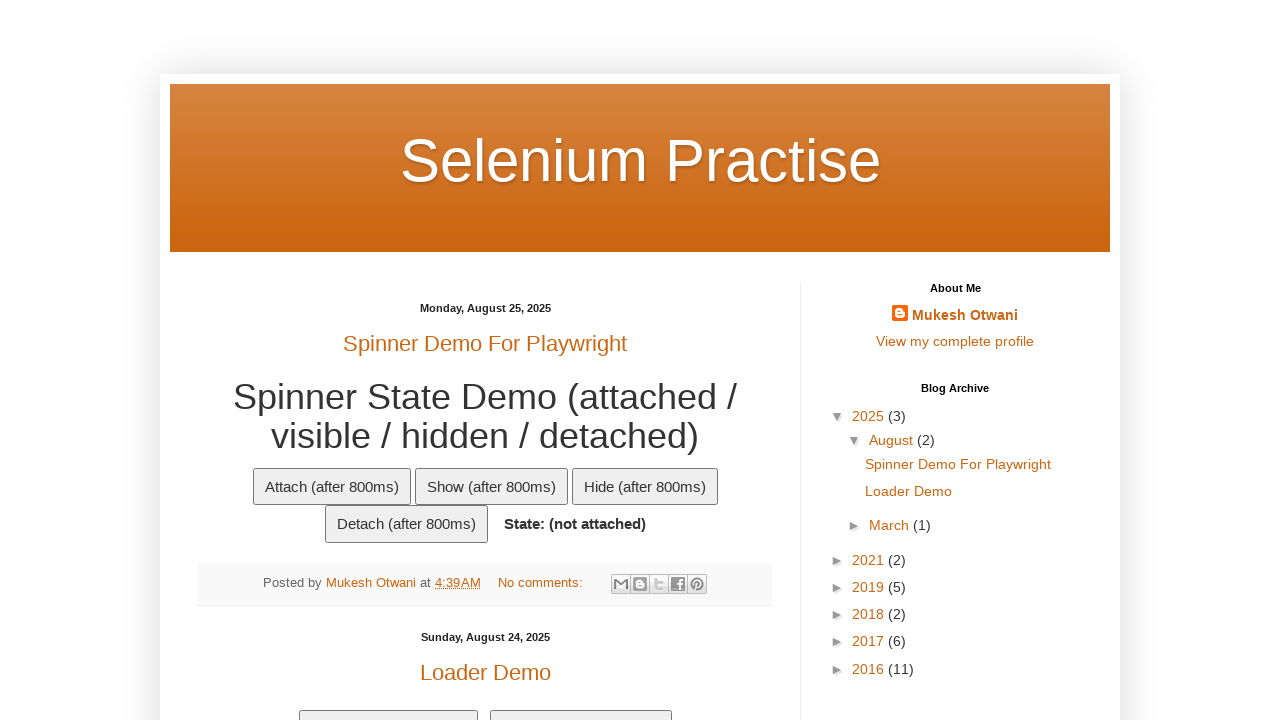

Navigated to Selenium practice page
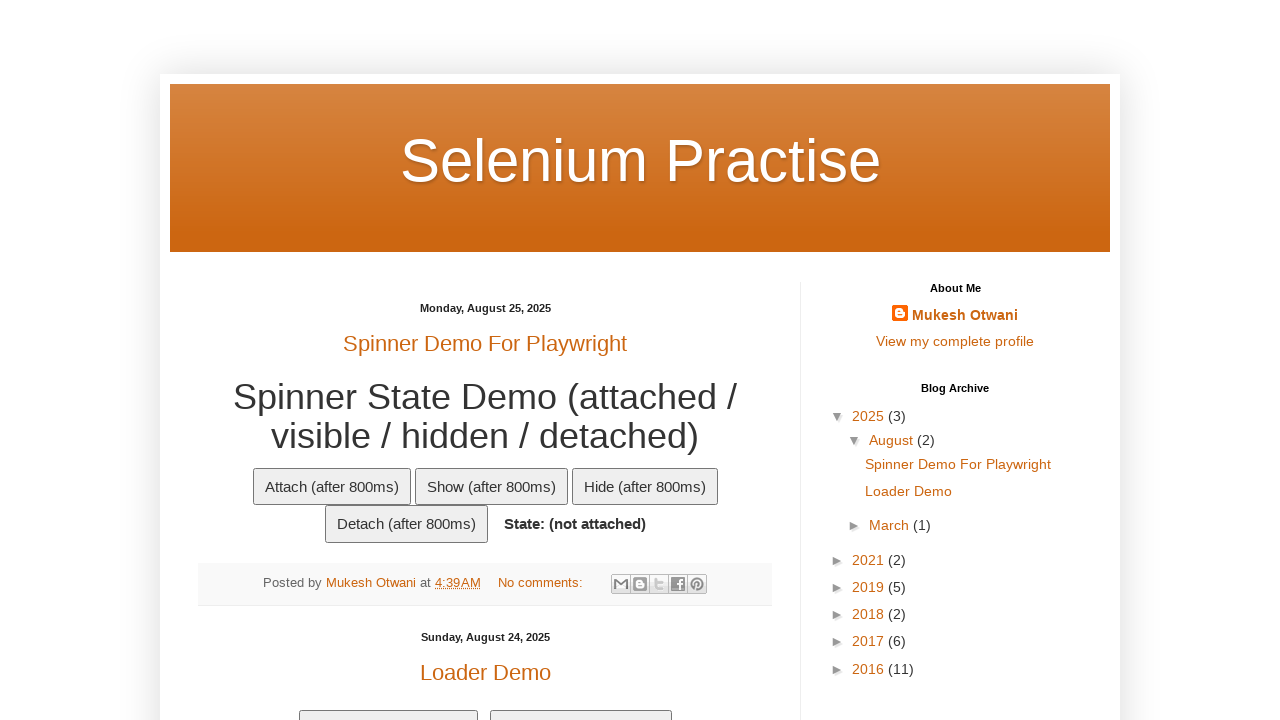

Dynamic web table loaded and visible
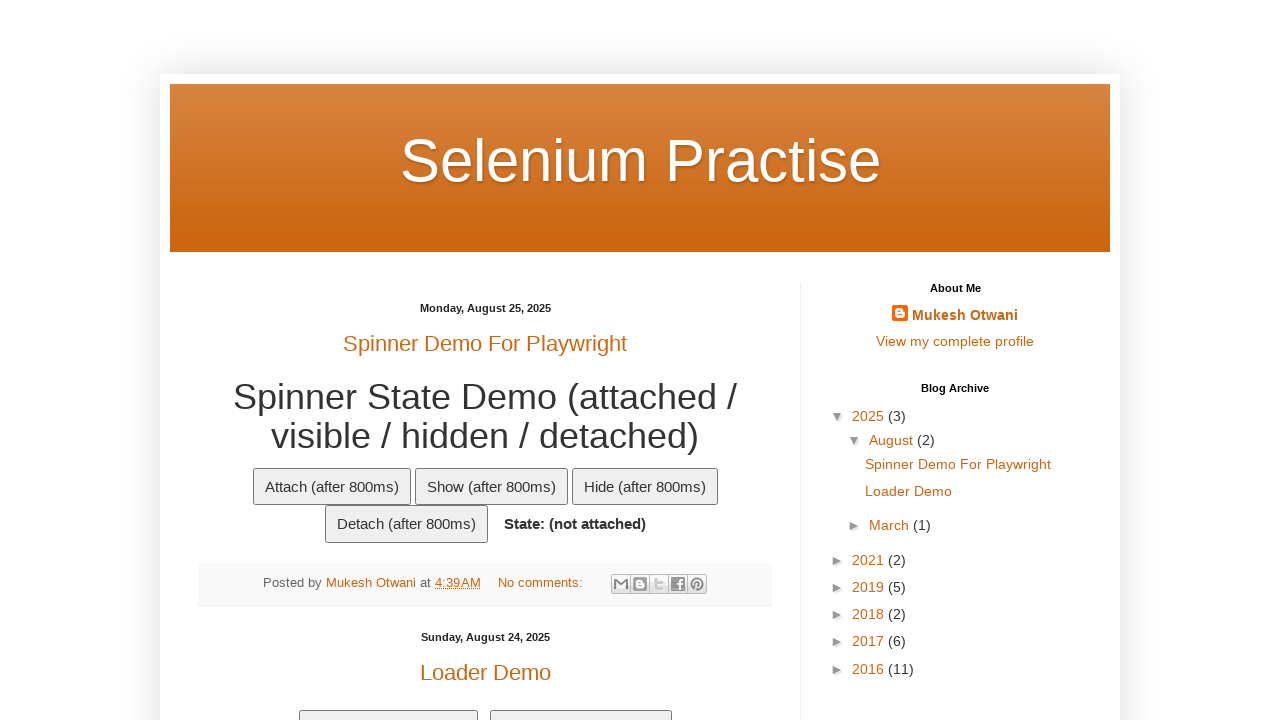

Table headers are present in the DOM
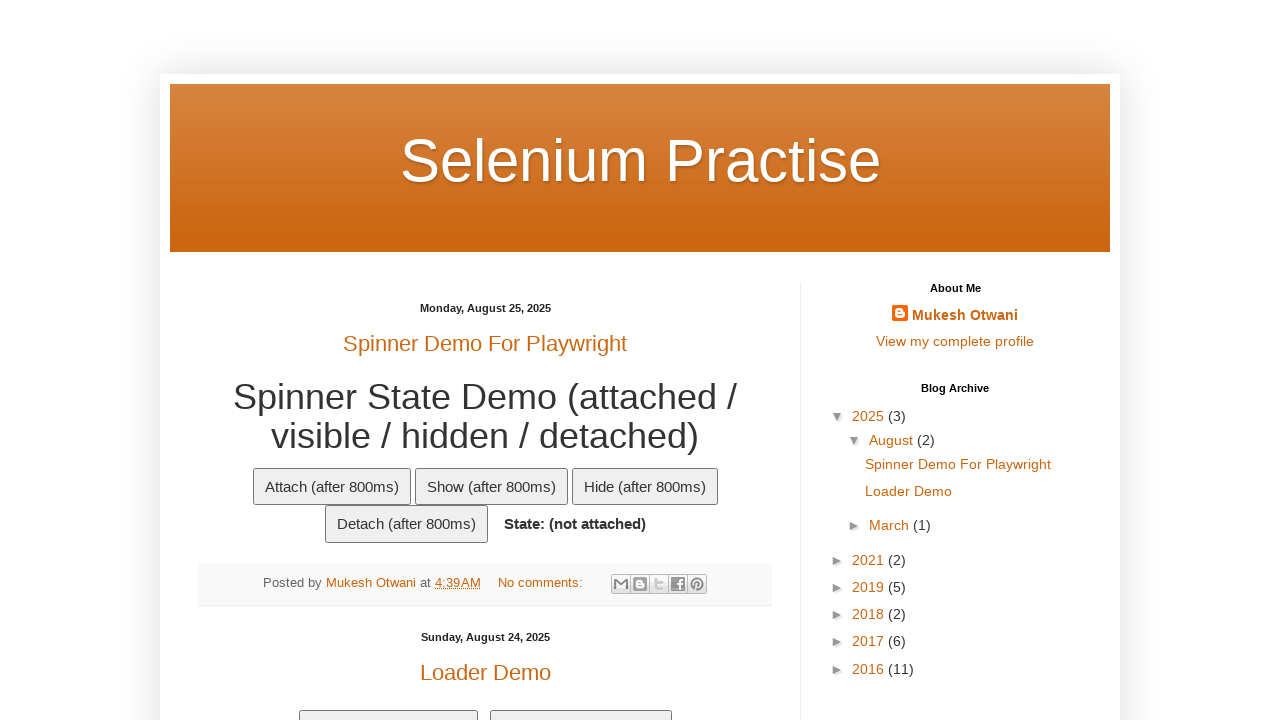

Located all table header elements
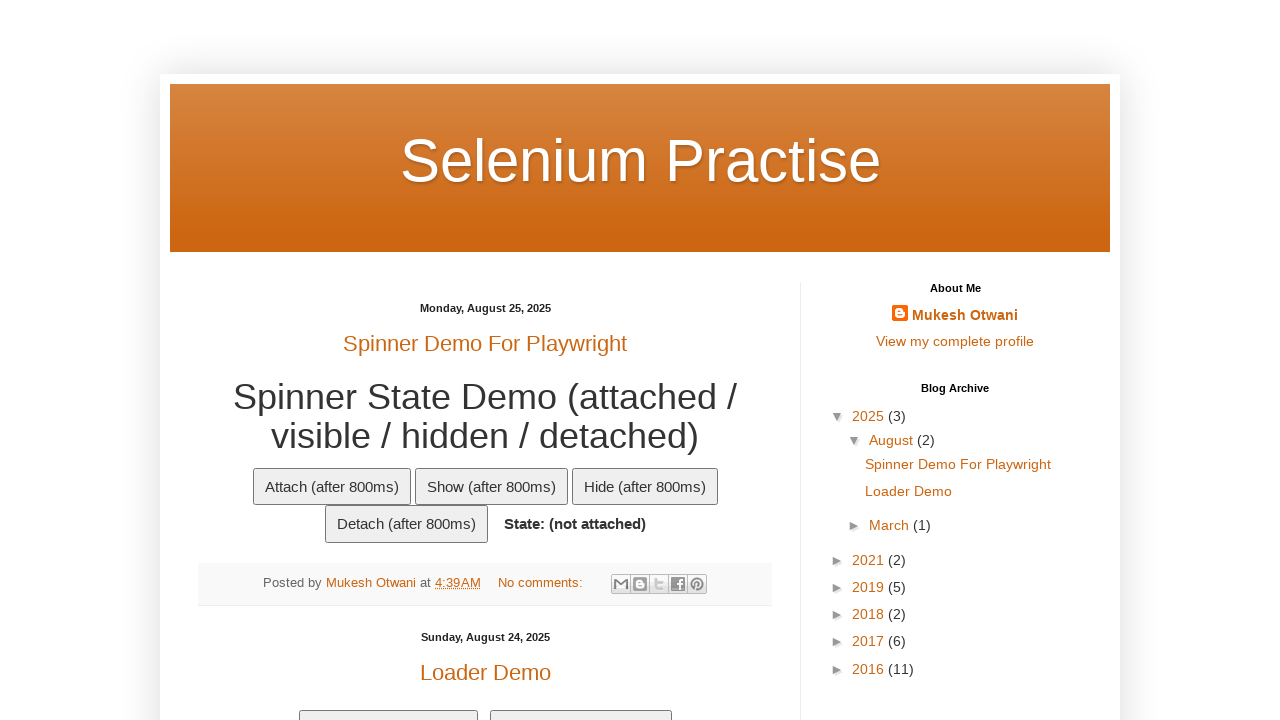

Counted 5 table headers
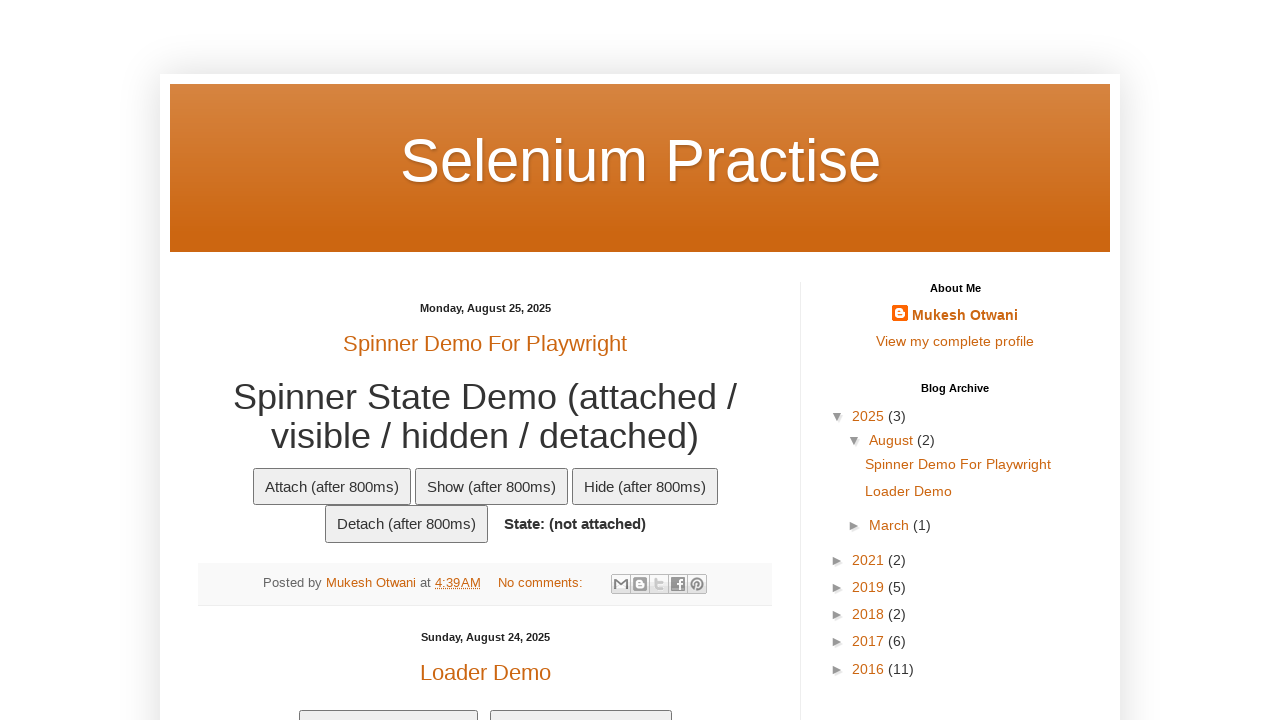

Assertion passed: table has at least one header
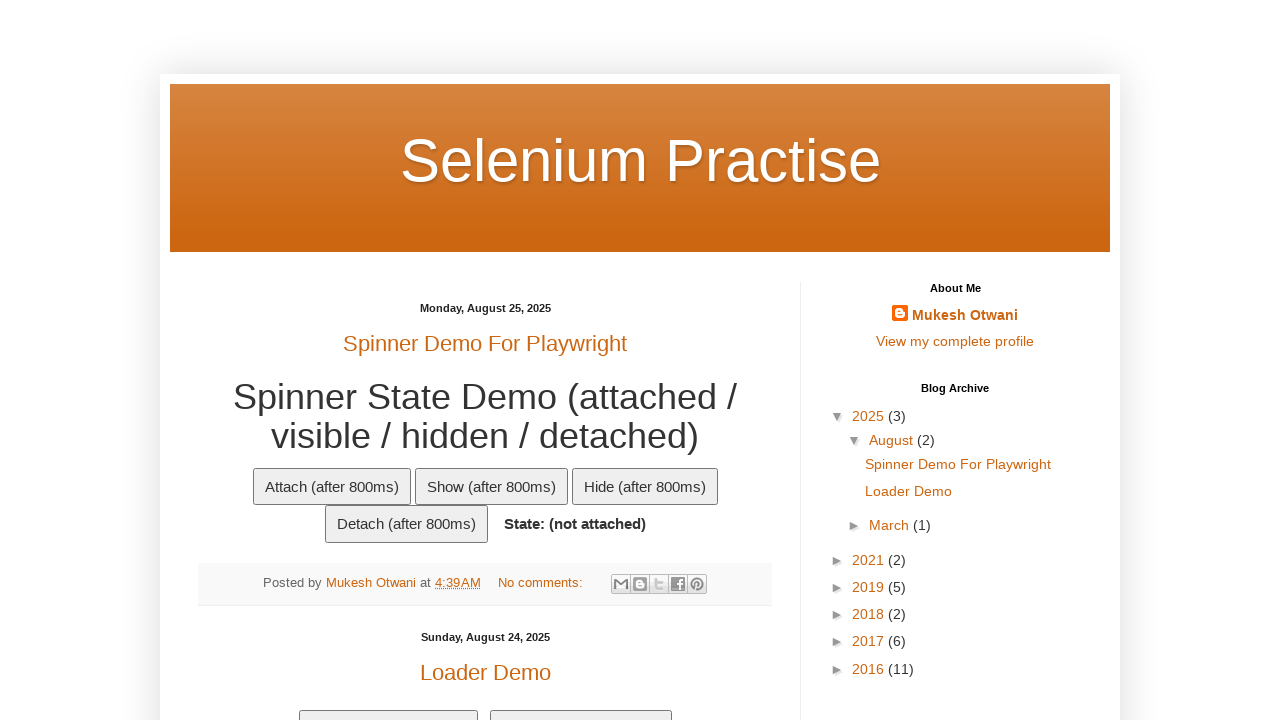

Clicked on the first table header at (235, 361) on table#customers th >> nth=0
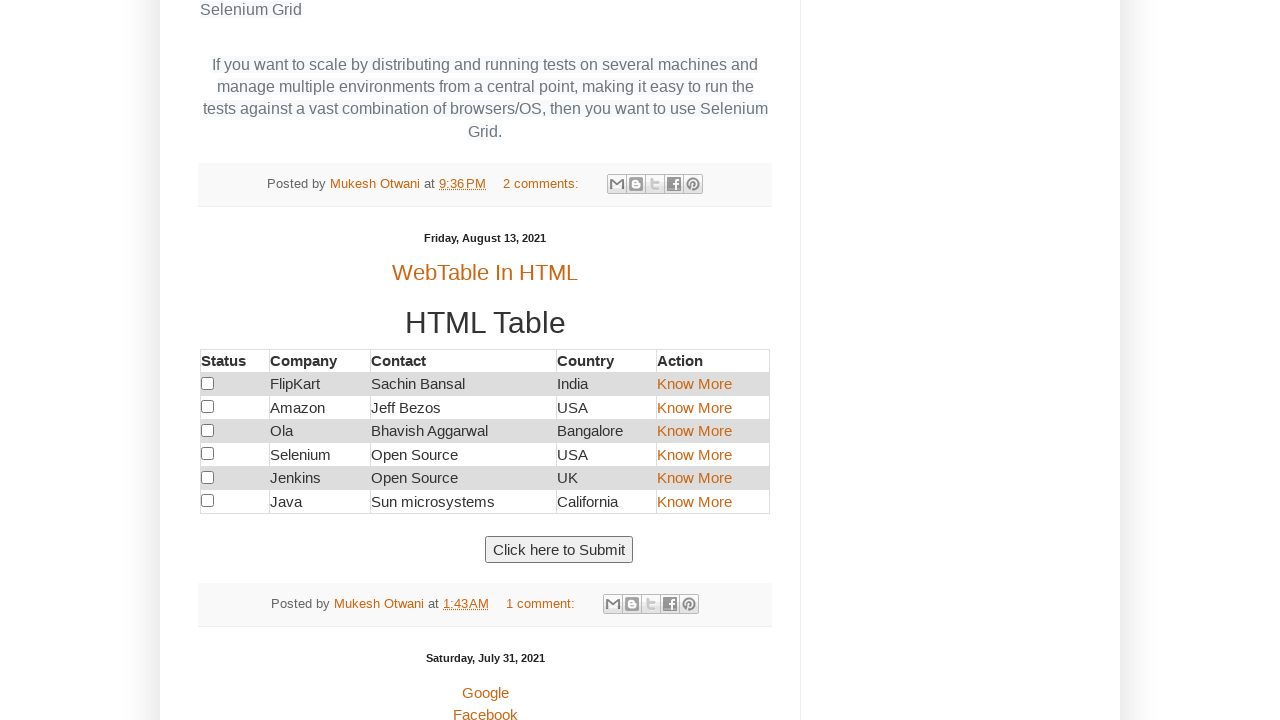

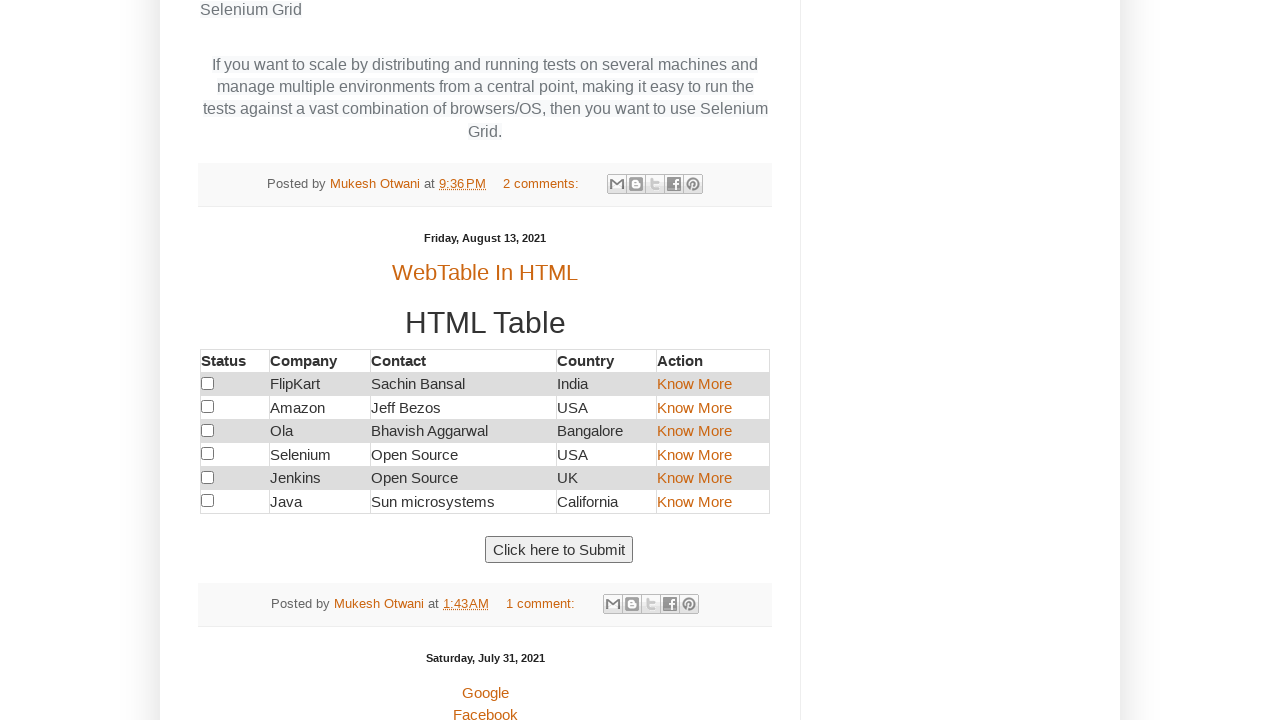